Tests sorting the Due column in ascending order by clicking the column header and verifying the values are sorted correctly using CSS pseudo-class selectors.

Starting URL: http://the-internet.herokuapp.com/tables

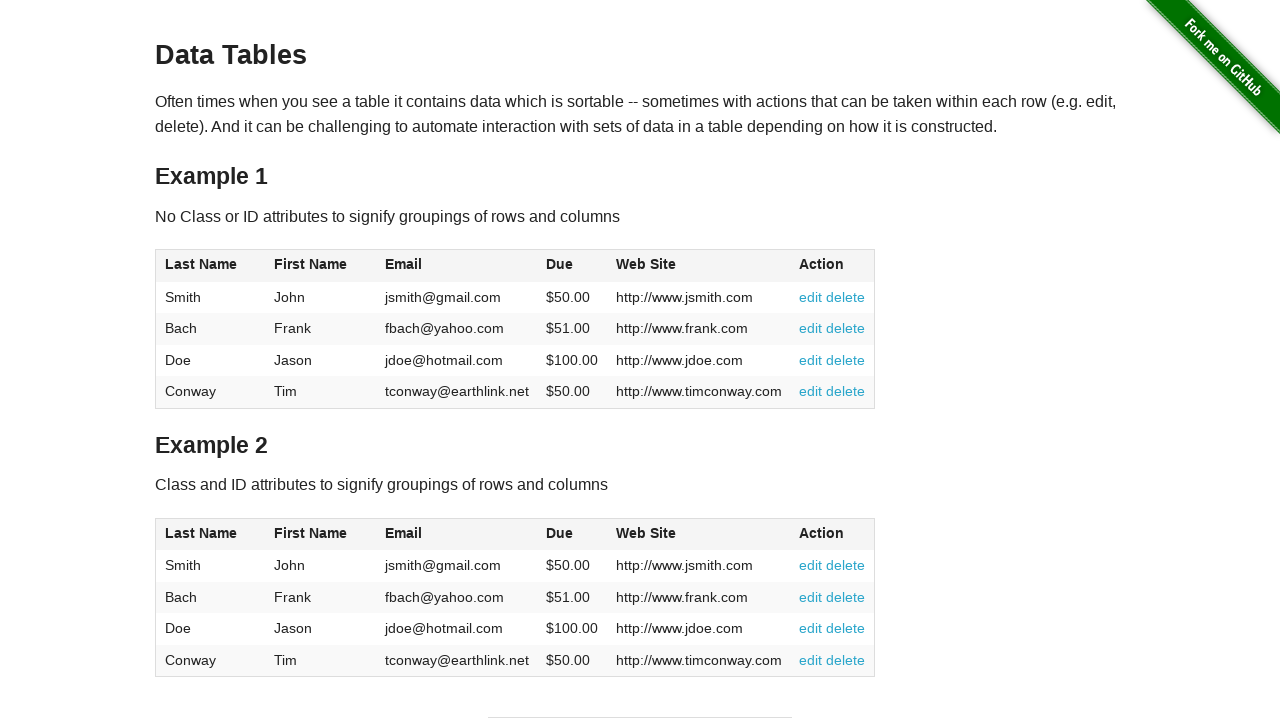

Clicked Due column header (4th column) to sort in ascending order at (572, 266) on #table1 thead tr th:nth-child(4)
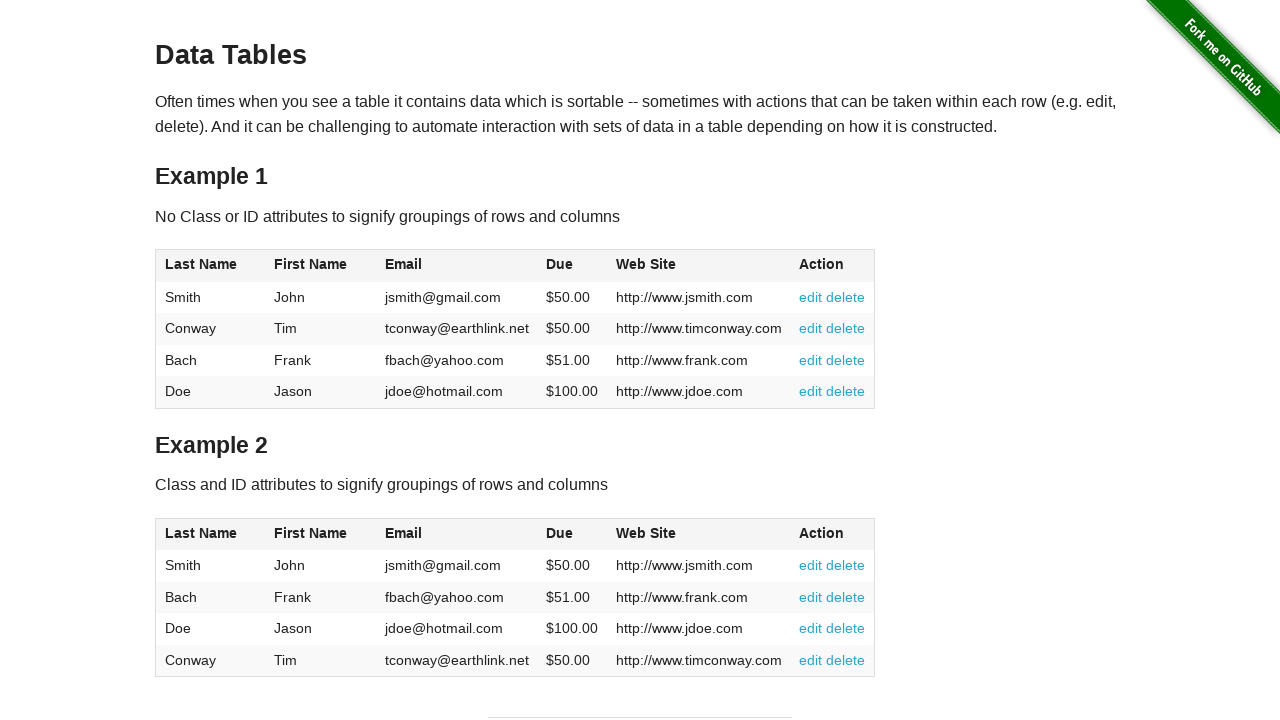

Verified Due column cells are loaded and sorted in ascending order
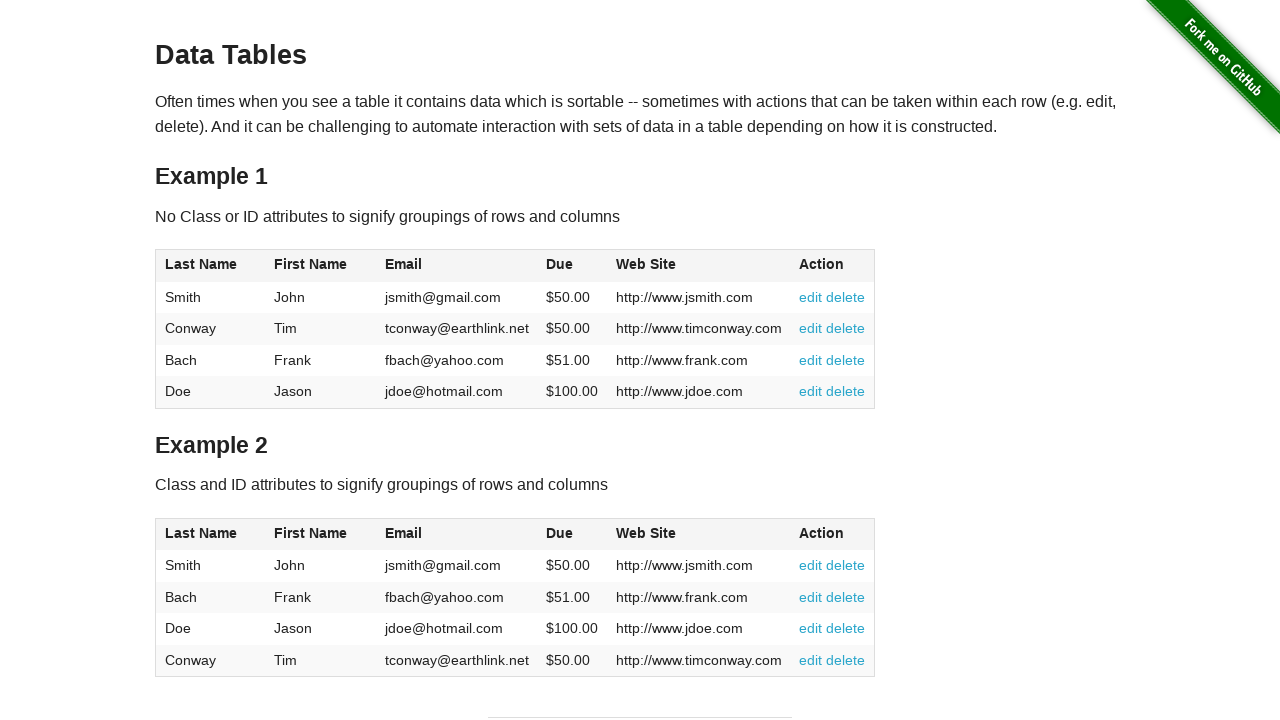

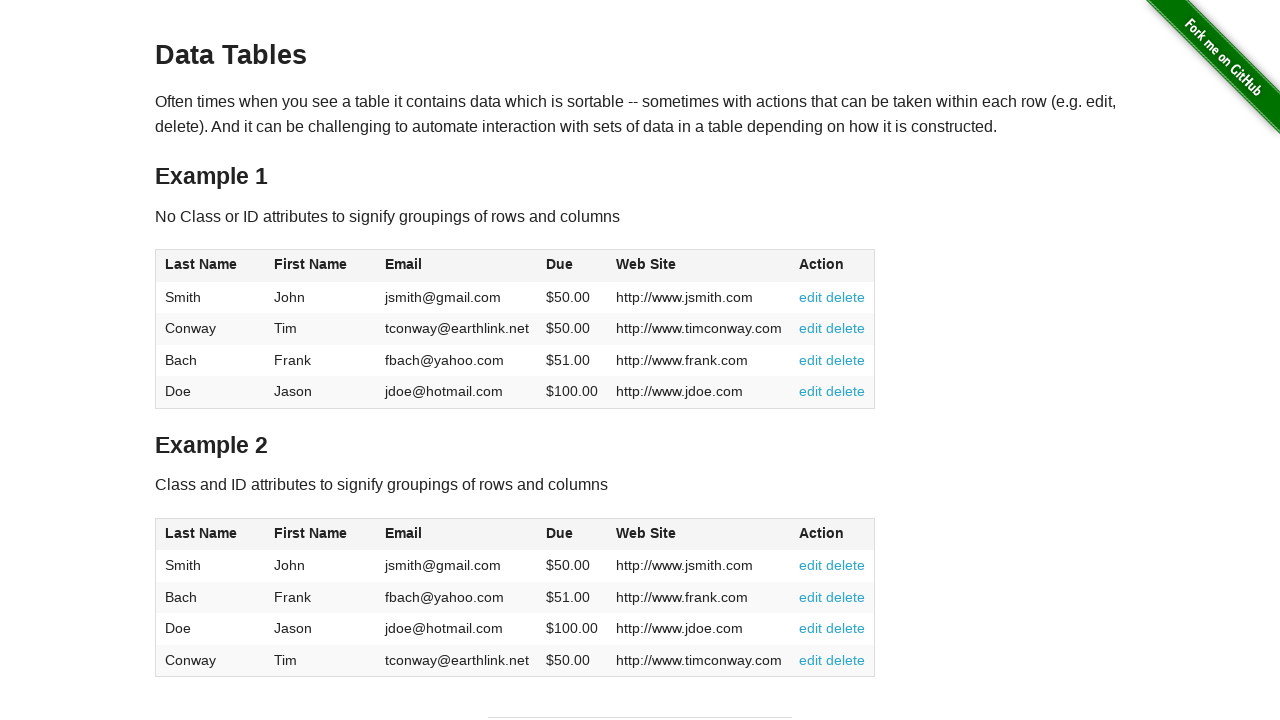